Tests the email input field functionality by entering an email address and verifying it was entered correctly

Starting URL: https://saucelabs.com/test/guinea-pig

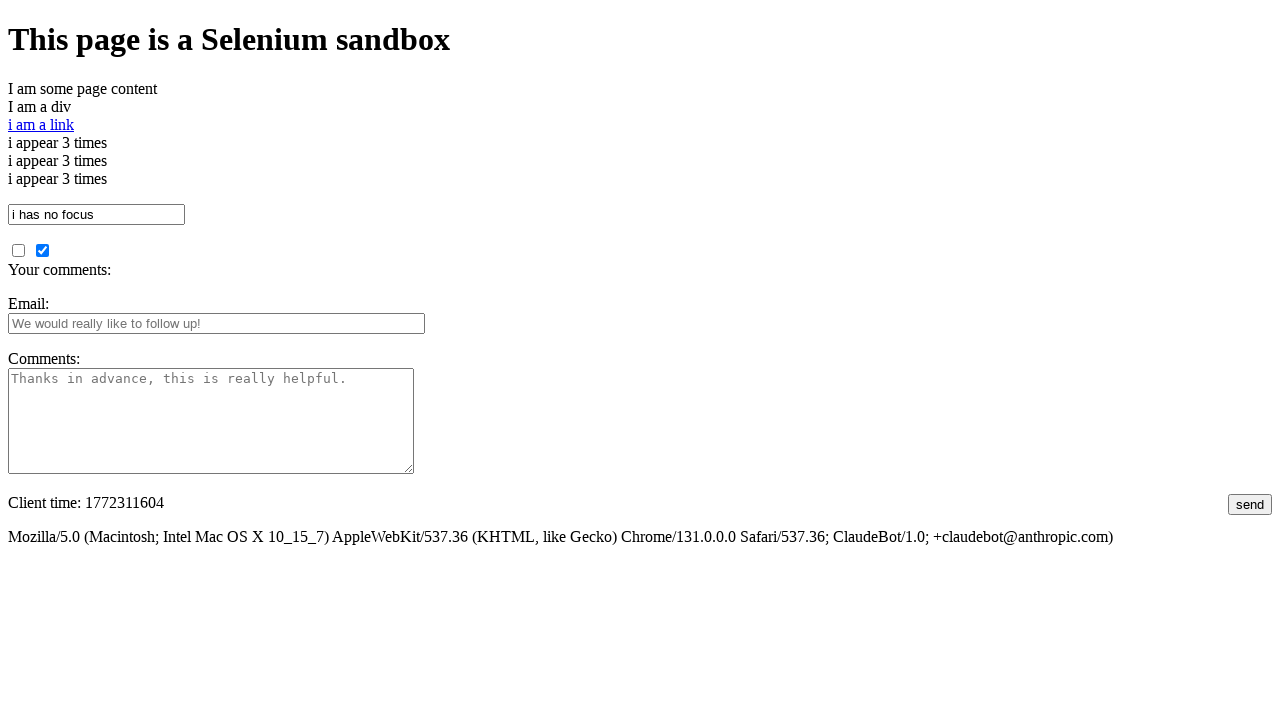

Filled email input field with 'abc@gmail.com' on #fbemail
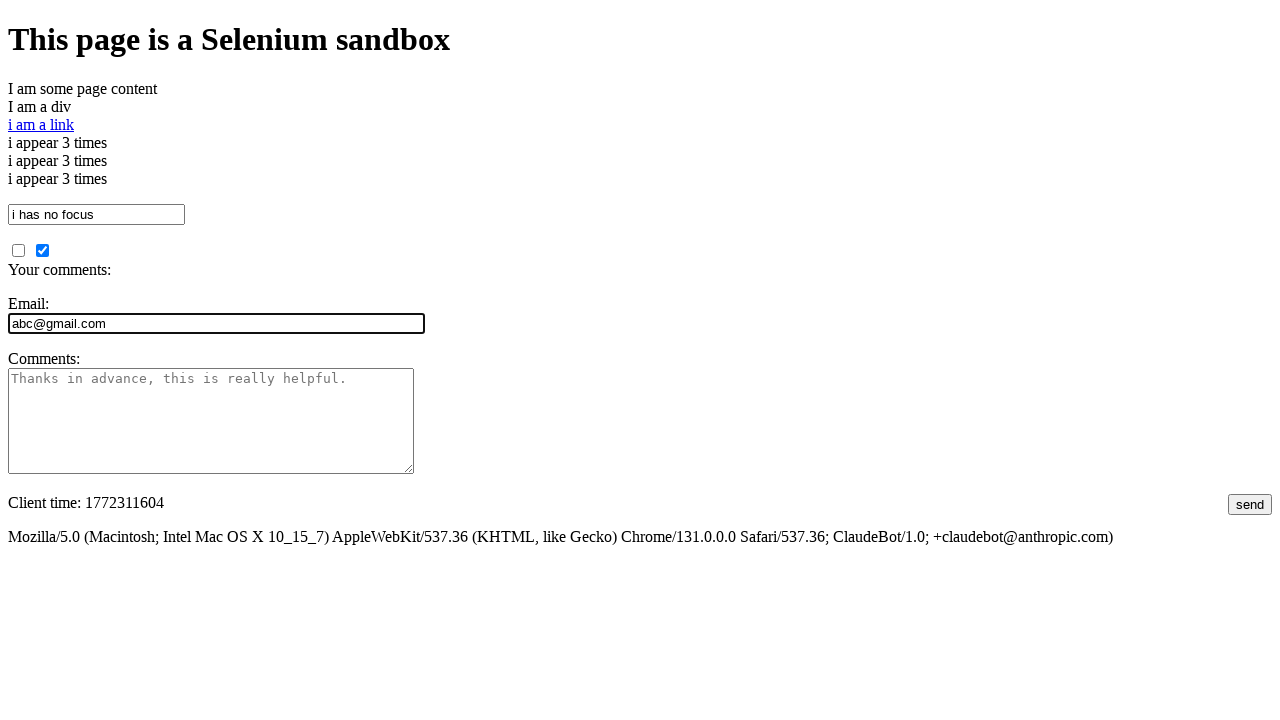

Verified email input field contains correct value 'abc@gmail.com'
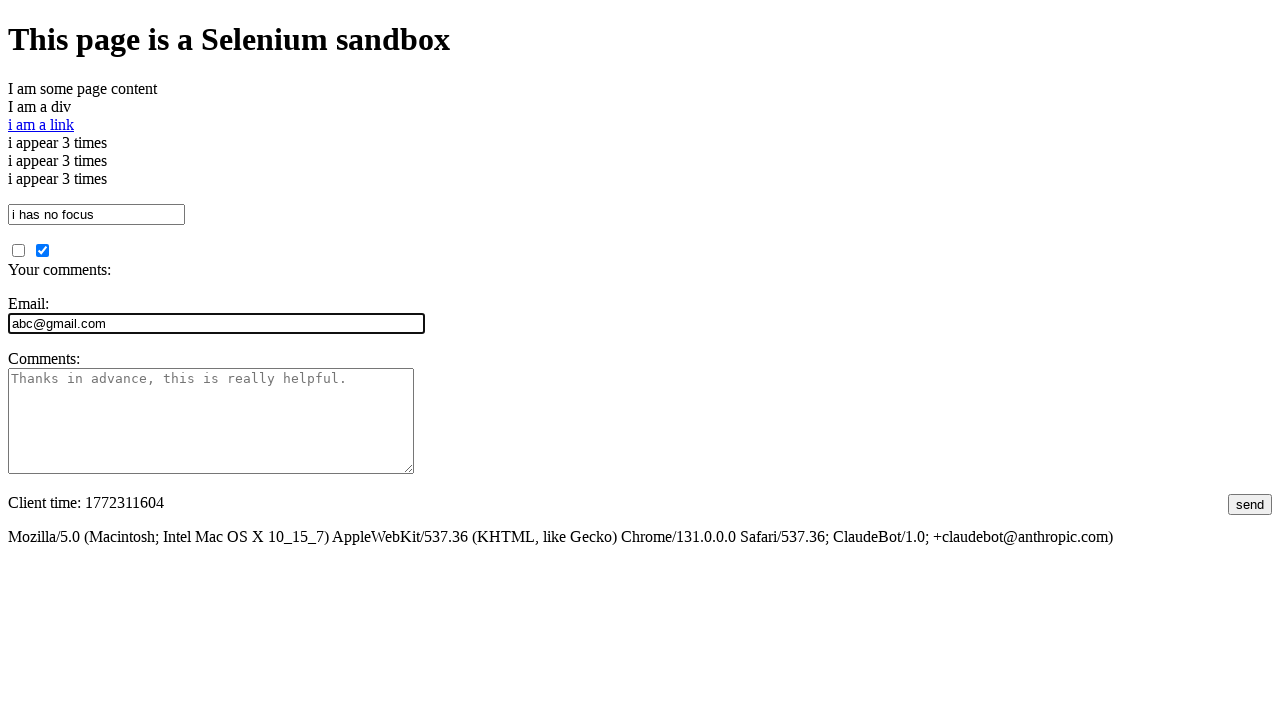

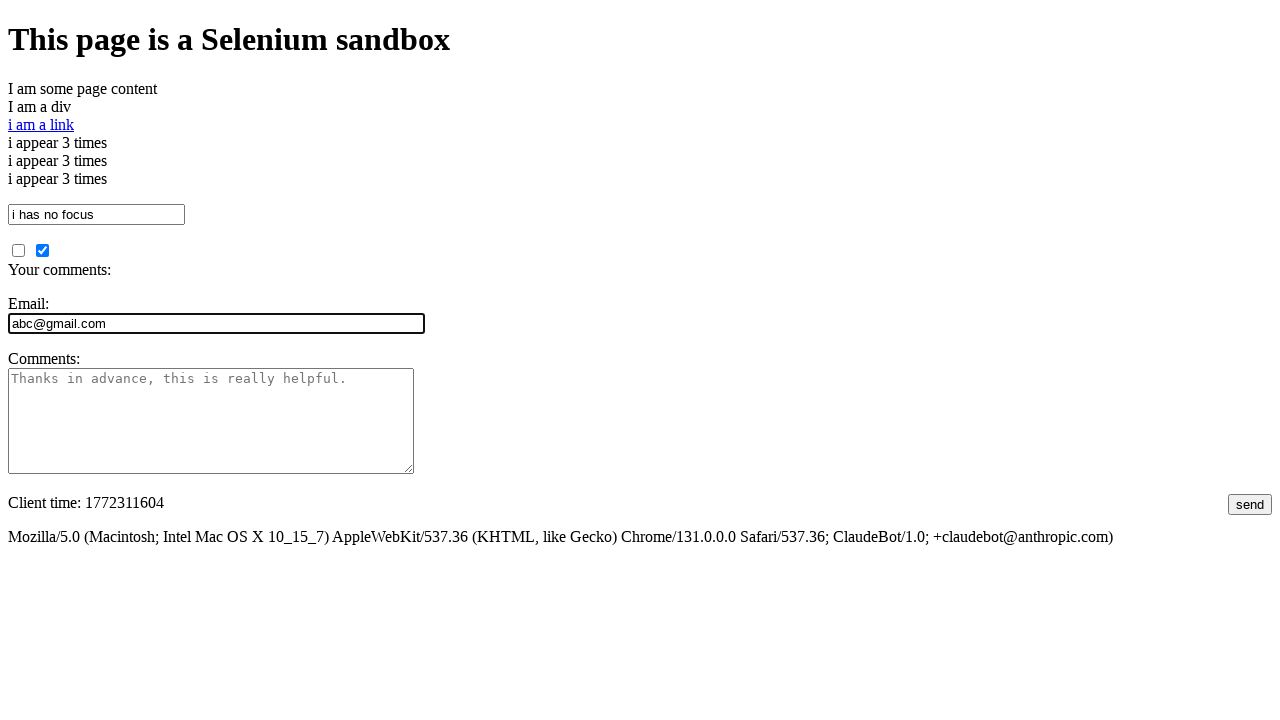